Tests right-click context menu functionality by performing a context click on an element and selecting the Copy option from the menu

Starting URL: http://swisnl.github.io/jQuery-contextMenu/demo.html

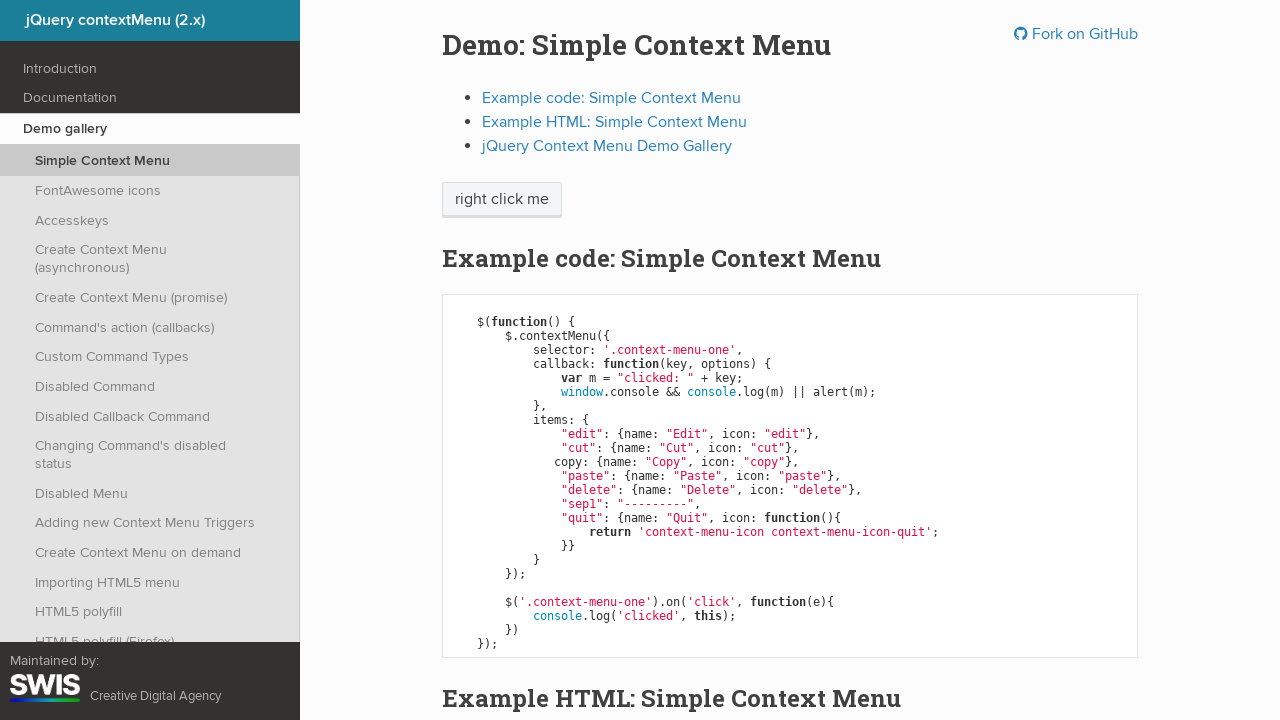

Located the 'right click me' element
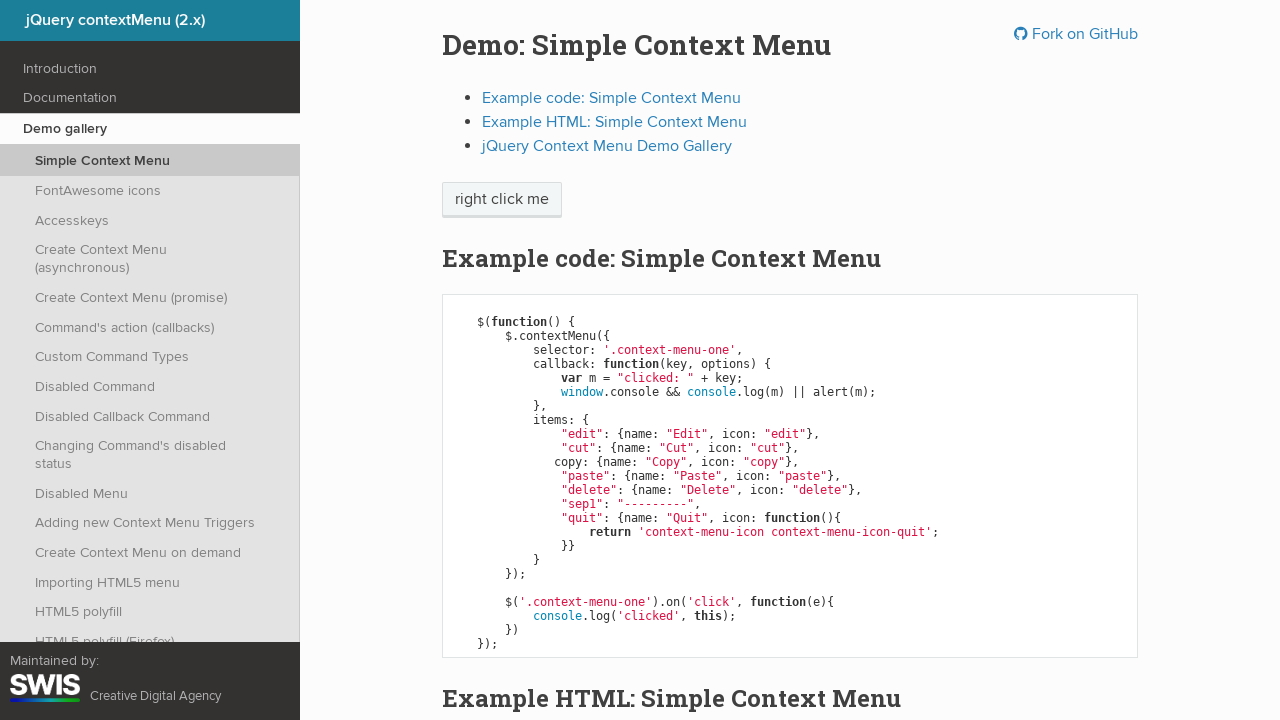

Performed right-click on the element to open context menu at (502, 200) on xpath=//span[contains(text(),'right click me')]
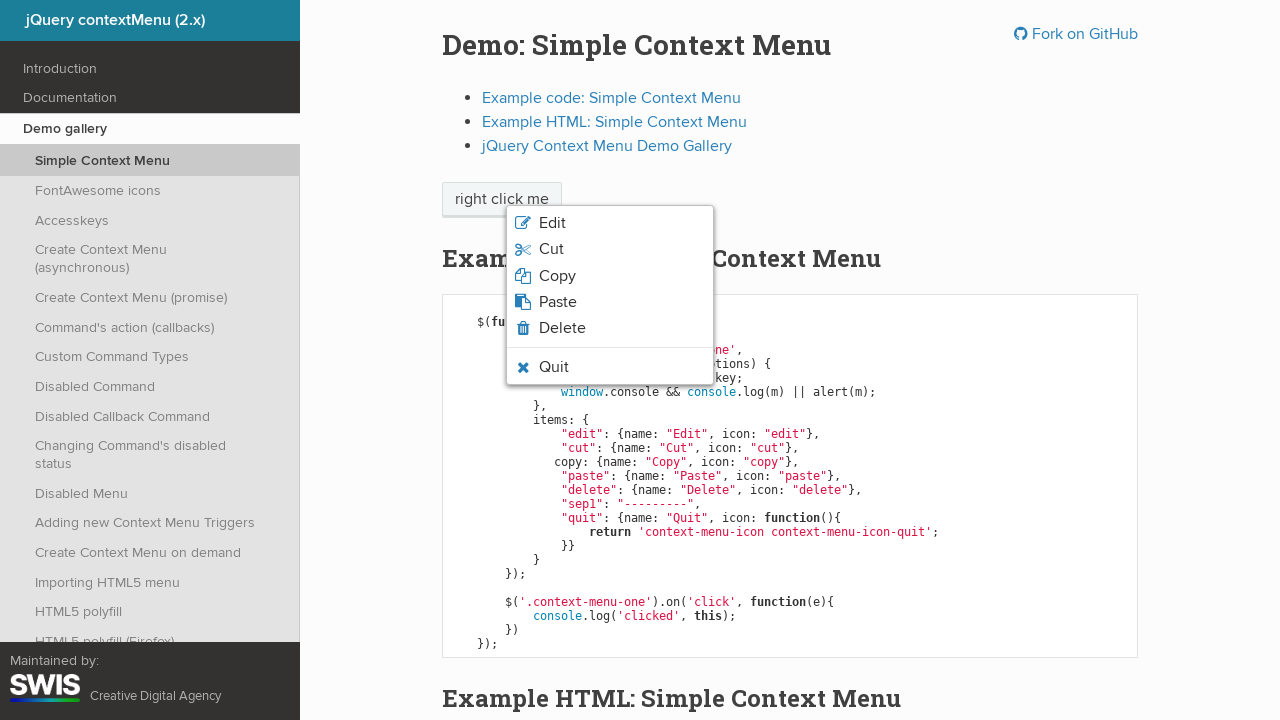

Clicked the 'Copy' option from the context menu at (610, 276) on xpath=/html/body/ul/li >> internal:has-text="Copy"i
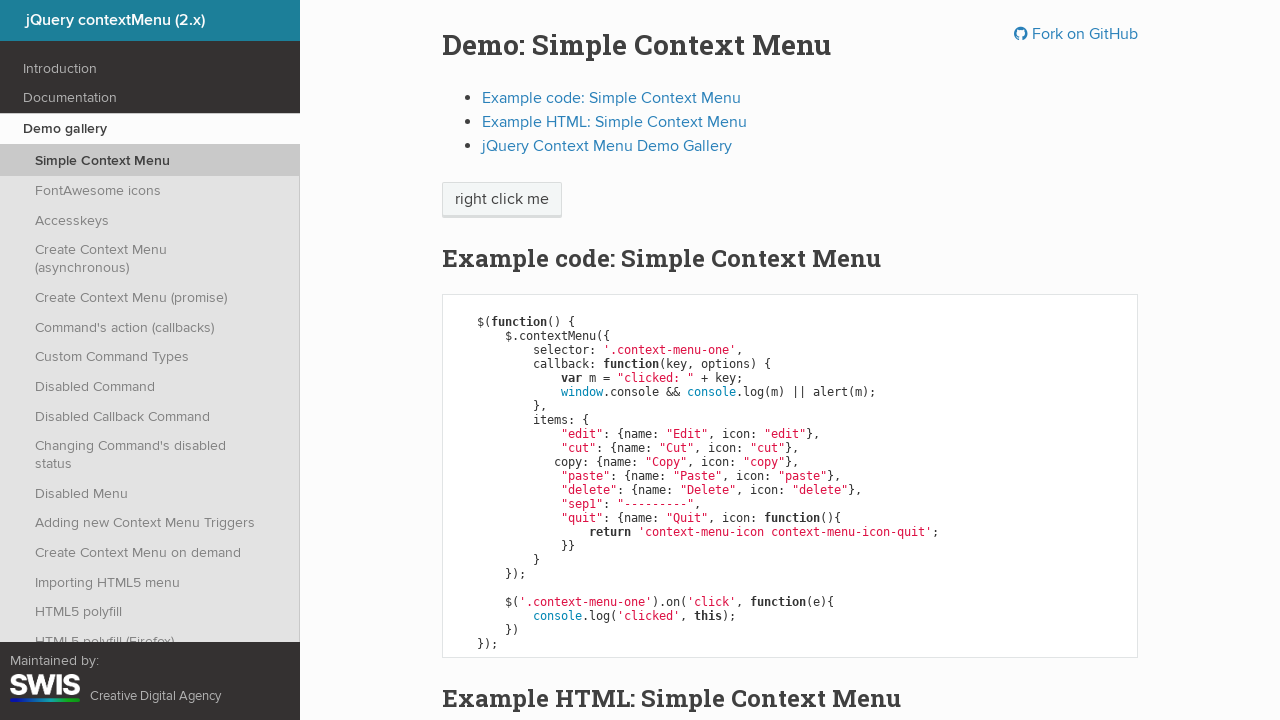

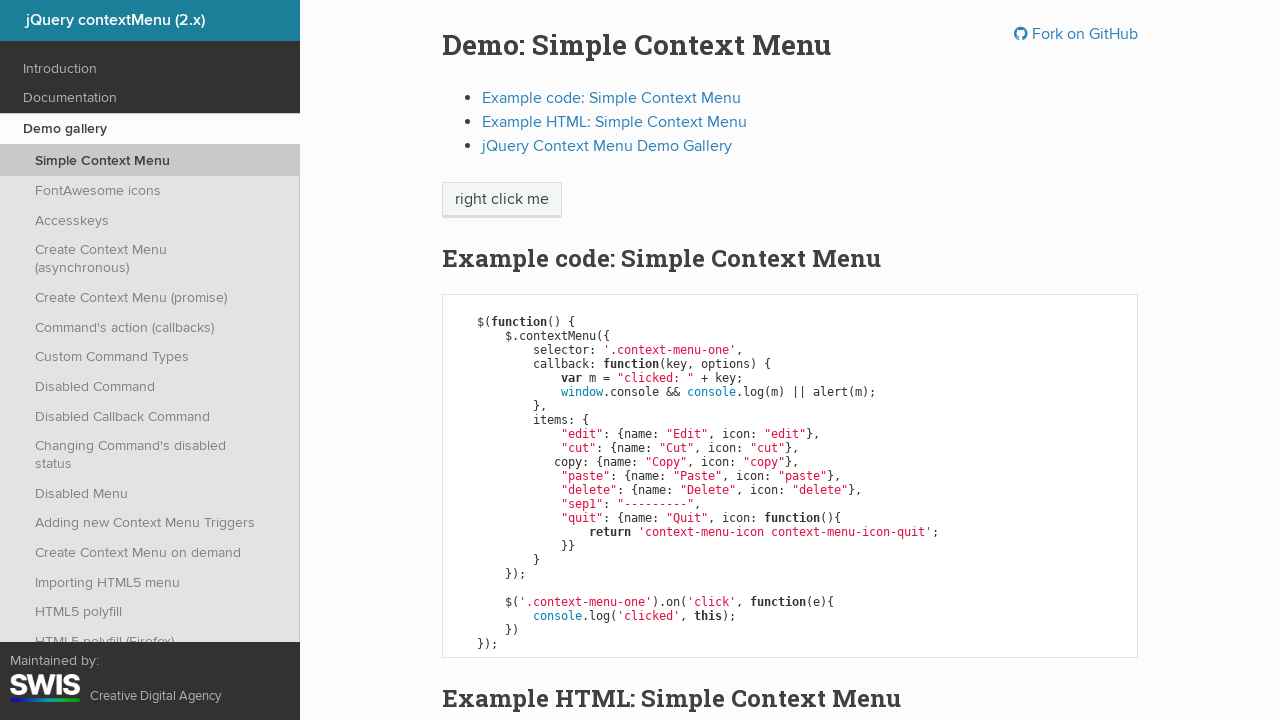